Tests clearing completed tasks when Active filter is applied by completing two tasks, switching to Active filter, then clearing completed and verifying one active task remains visible

Starting URL: https://demo.playwright.dev/todomvc

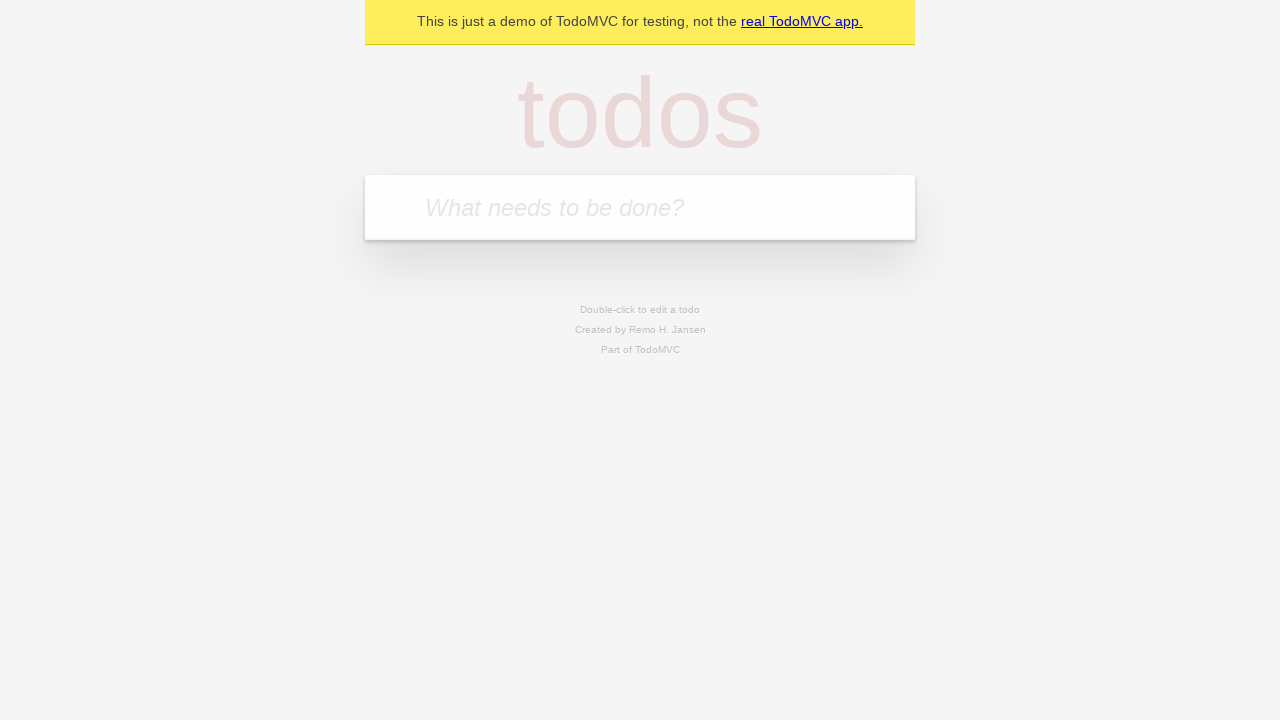

Filled first task input with 'reply to emails like a responsible adult' on .new-todo
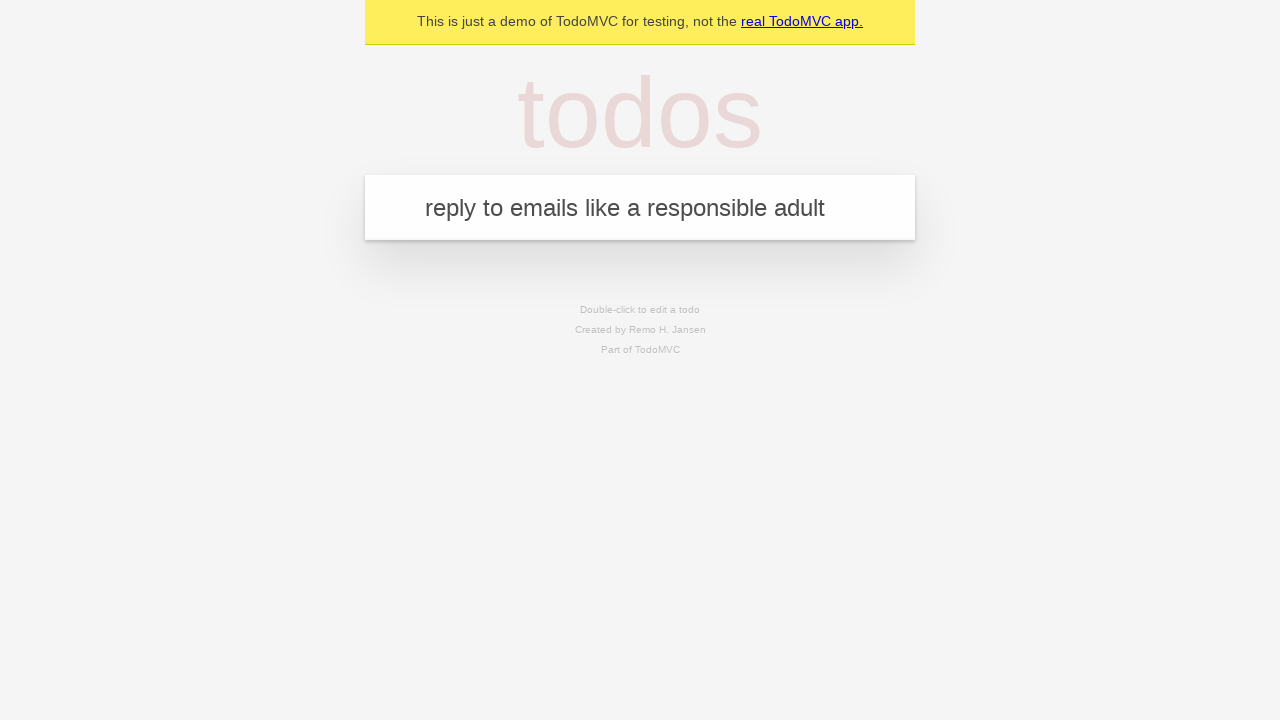

Pressed Enter to add first task on .new-todo
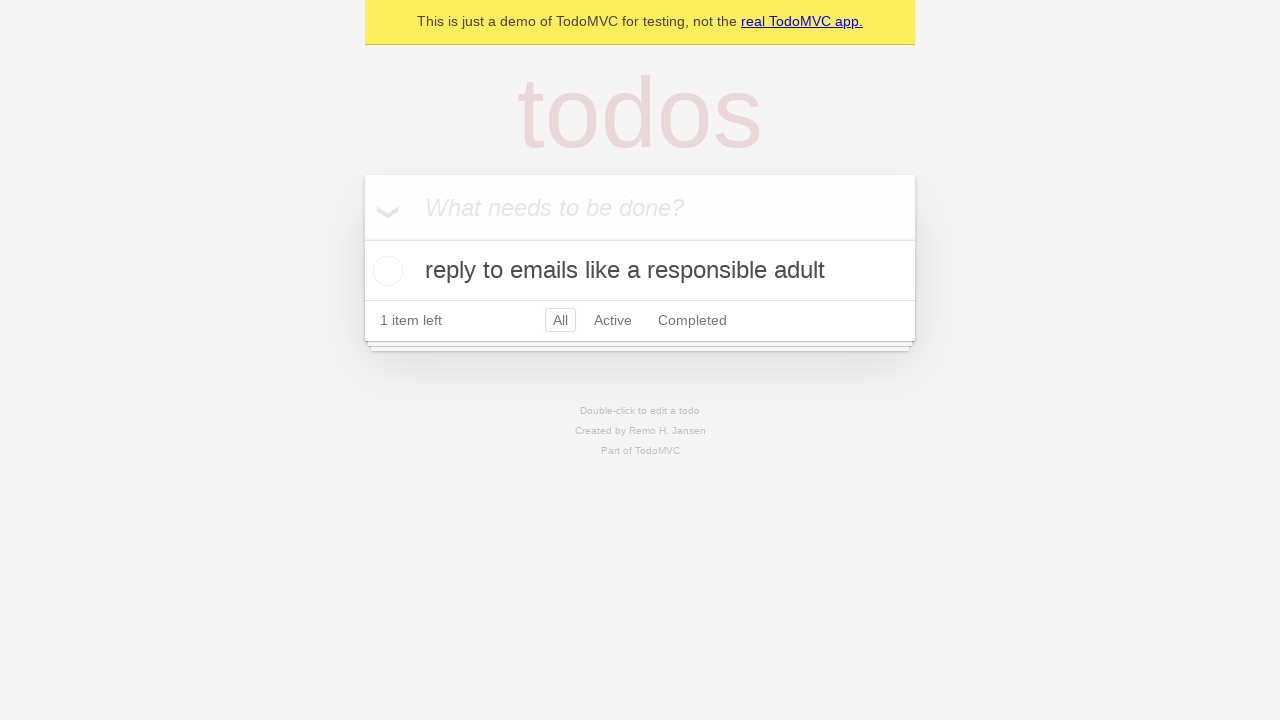

Filled second task input with 'call mom before she calls again' on .new-todo
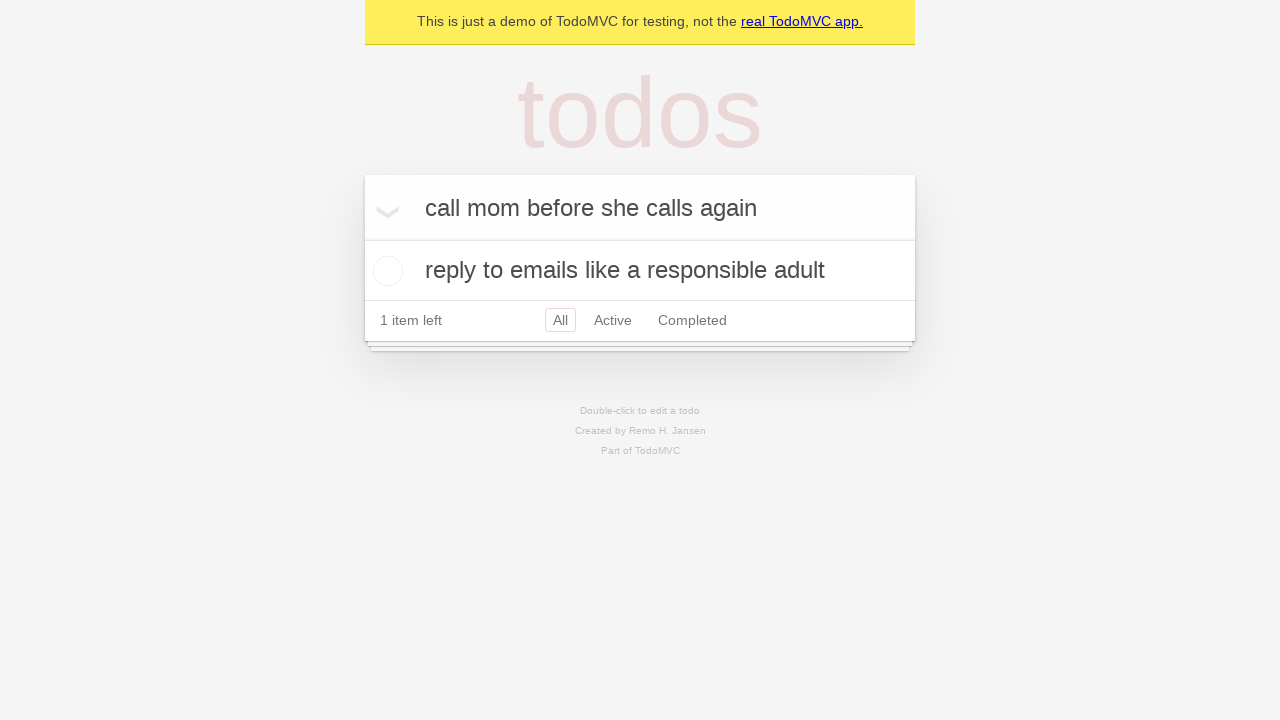

Pressed Enter to add second task on .new-todo
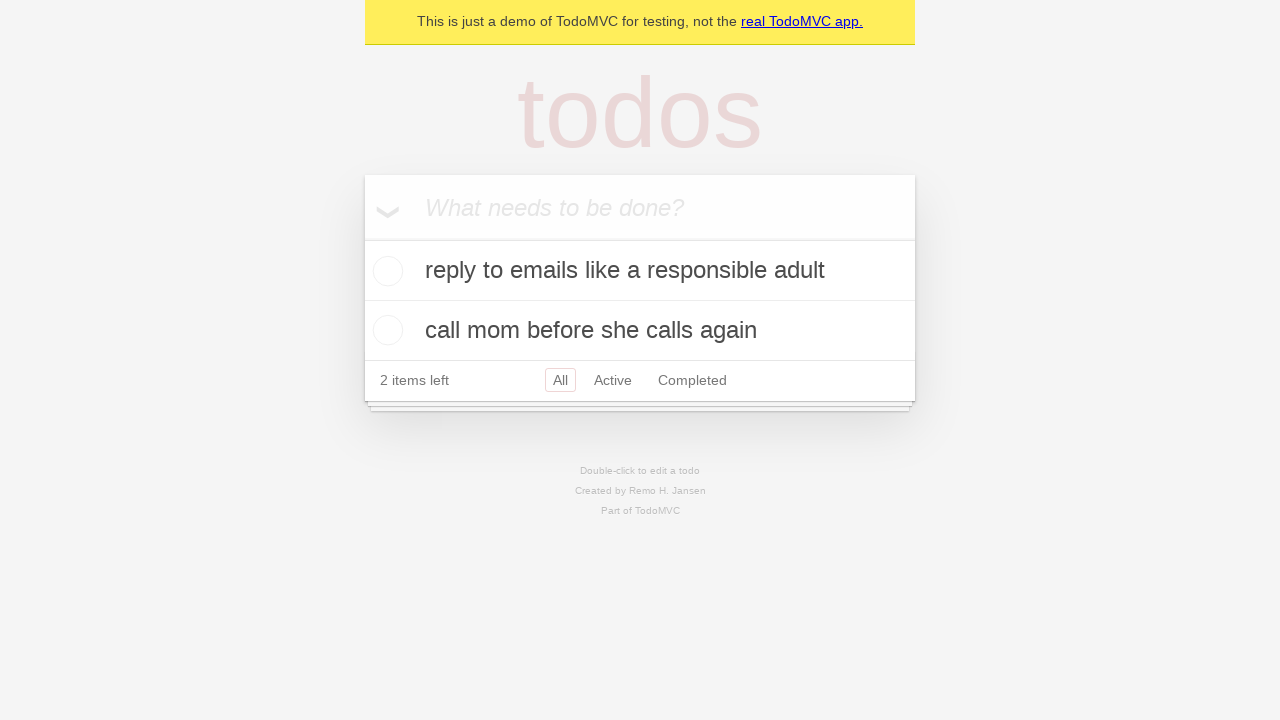

Filled third task input with 'start sorting the laundry and hope for the best' on .new-todo
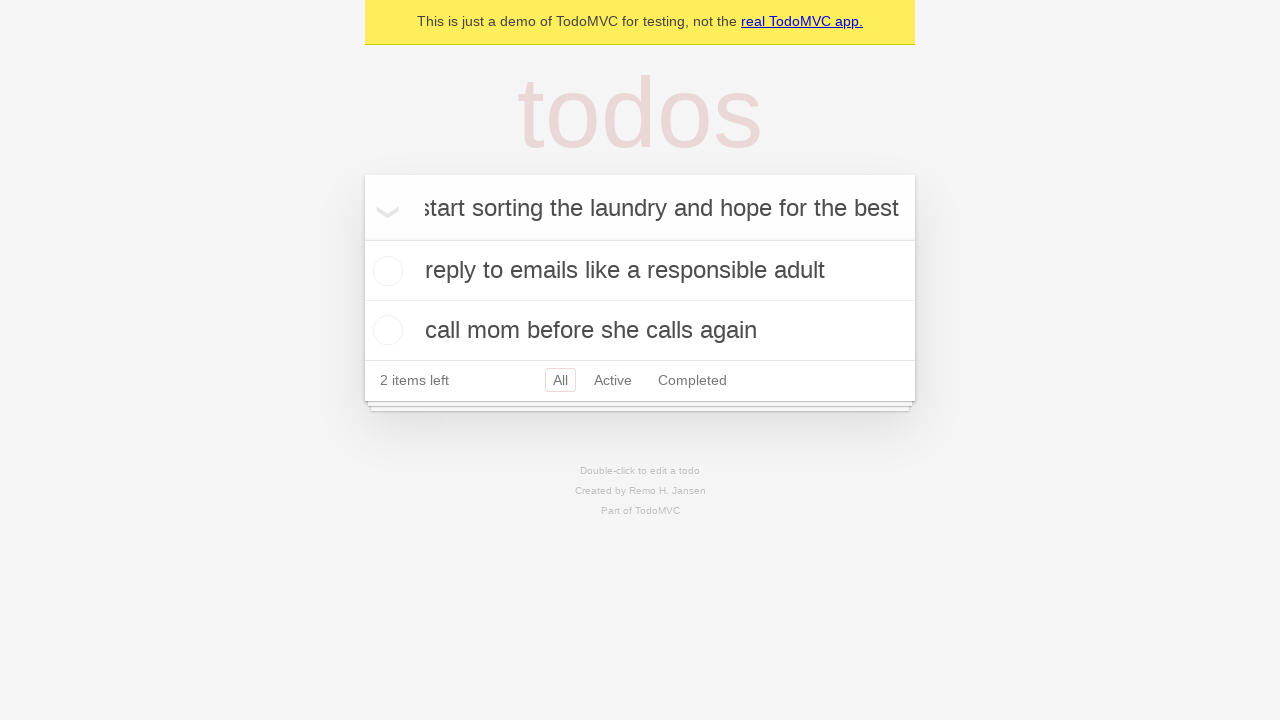

Pressed Enter to add third task on .new-todo
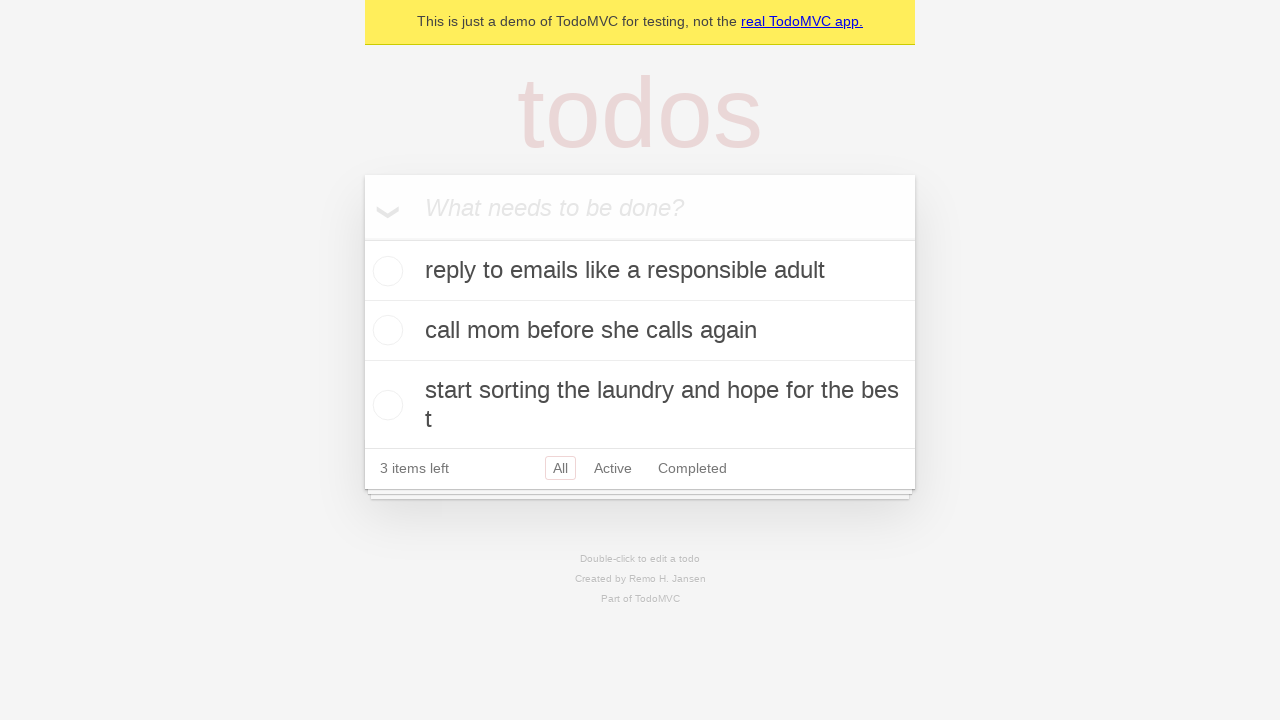

Waited for tasks to be added to the todo list
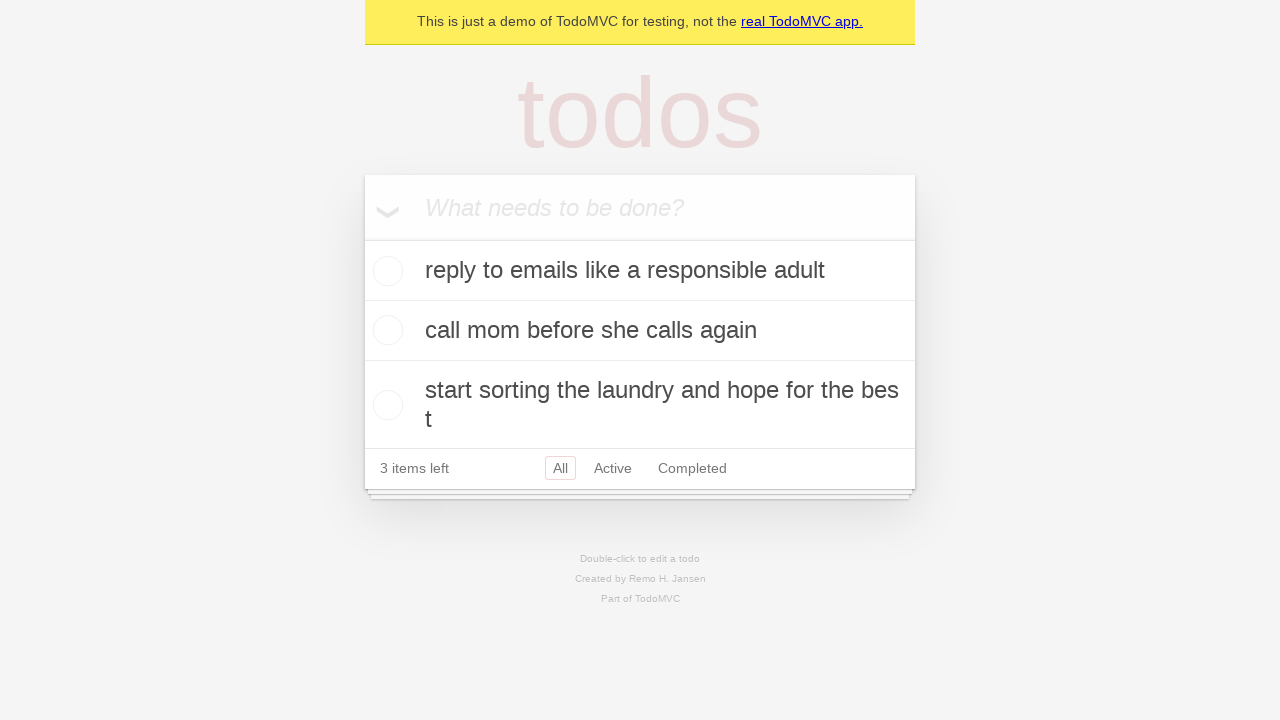

Completed first task by clicking its toggle checkbox at (385, 271) on .todo-list li >> nth=0 >> .toggle
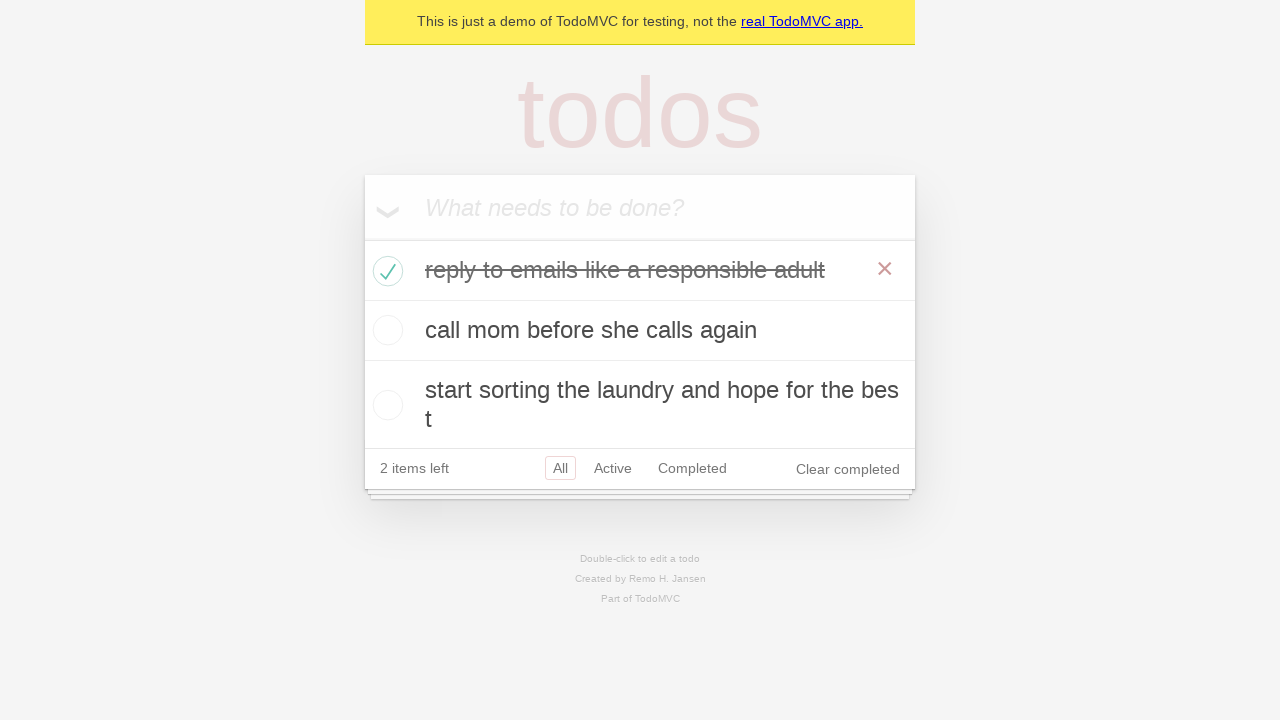

Completed second task by clicking its toggle checkbox at (385, 330) on .todo-list li >> nth=1 >> .toggle
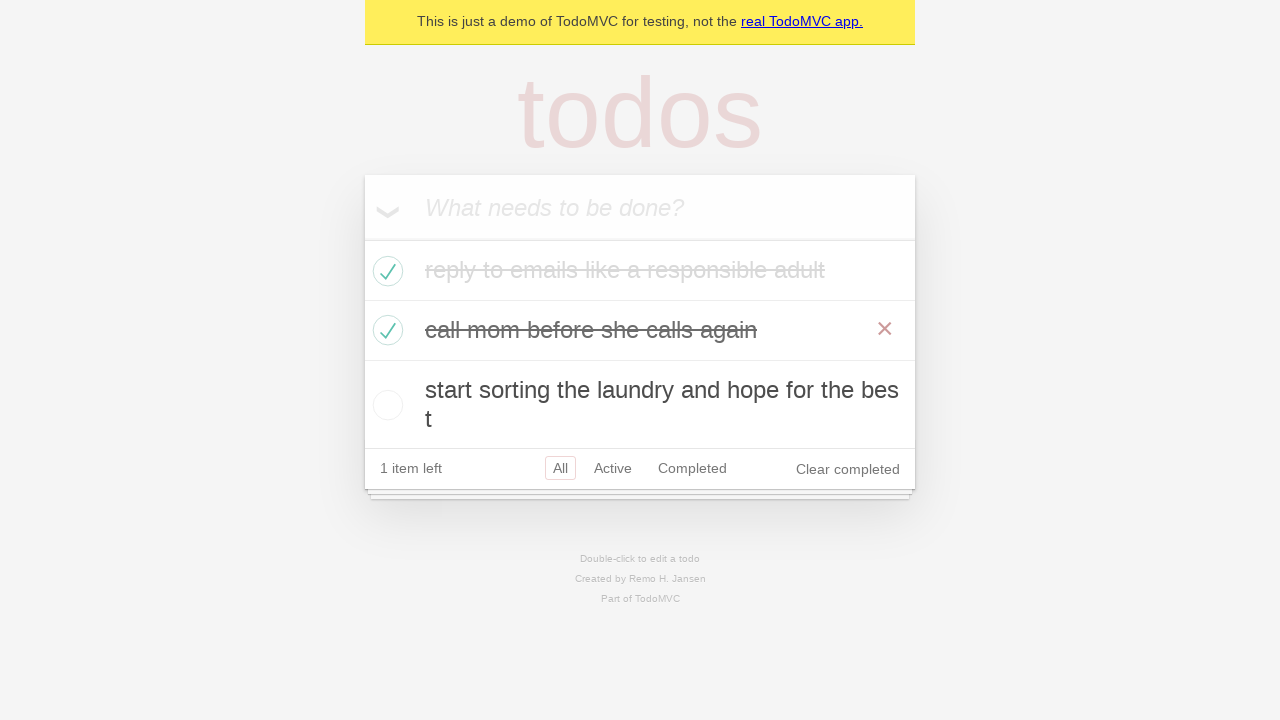

Clicked Active filter to show only active tasks at (613, 468) on a[href='#/active']
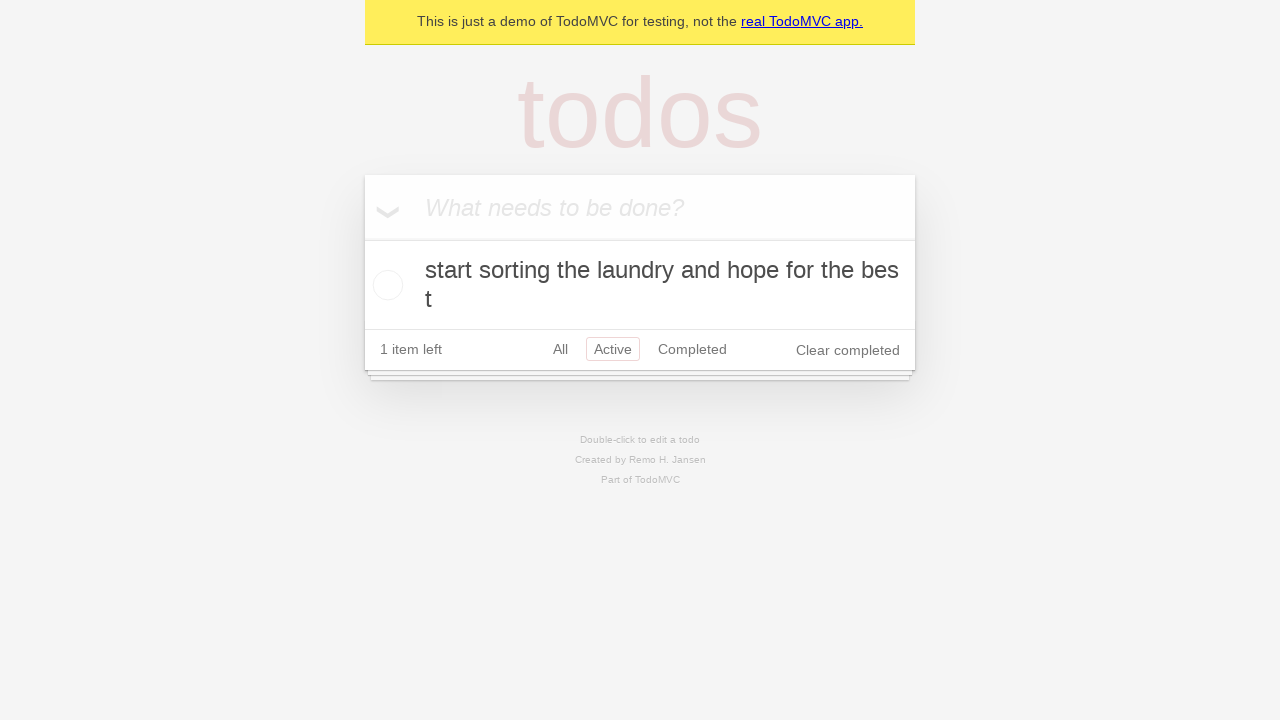

Clicked Clear completed button to remove completed tasks at (848, 350) on .clear-completed
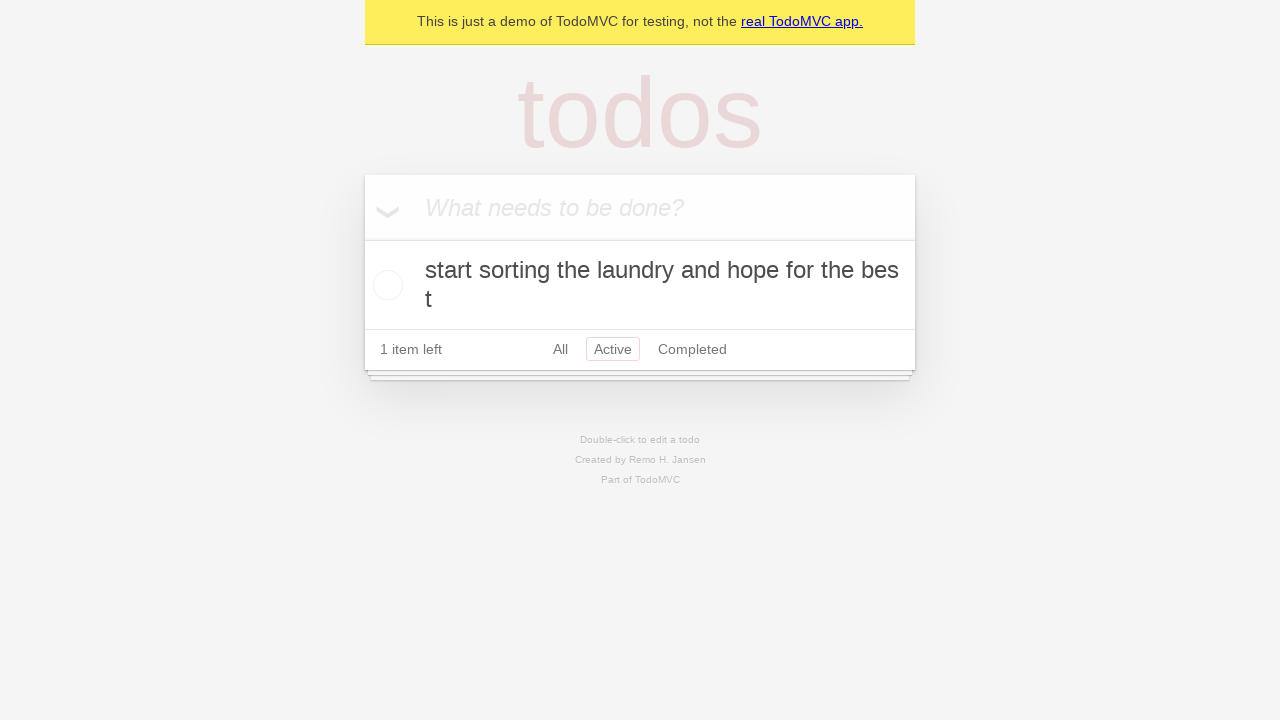

Verified that exactly one active task remains visible after clearing completed tasks
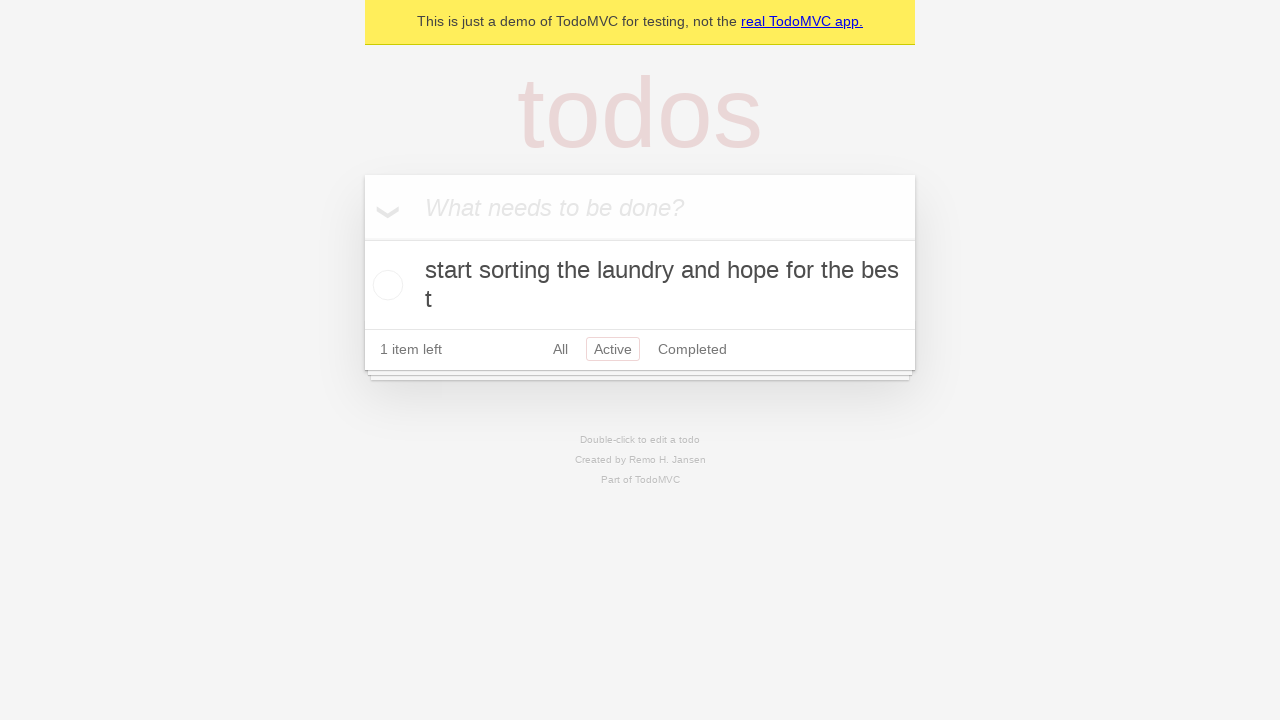

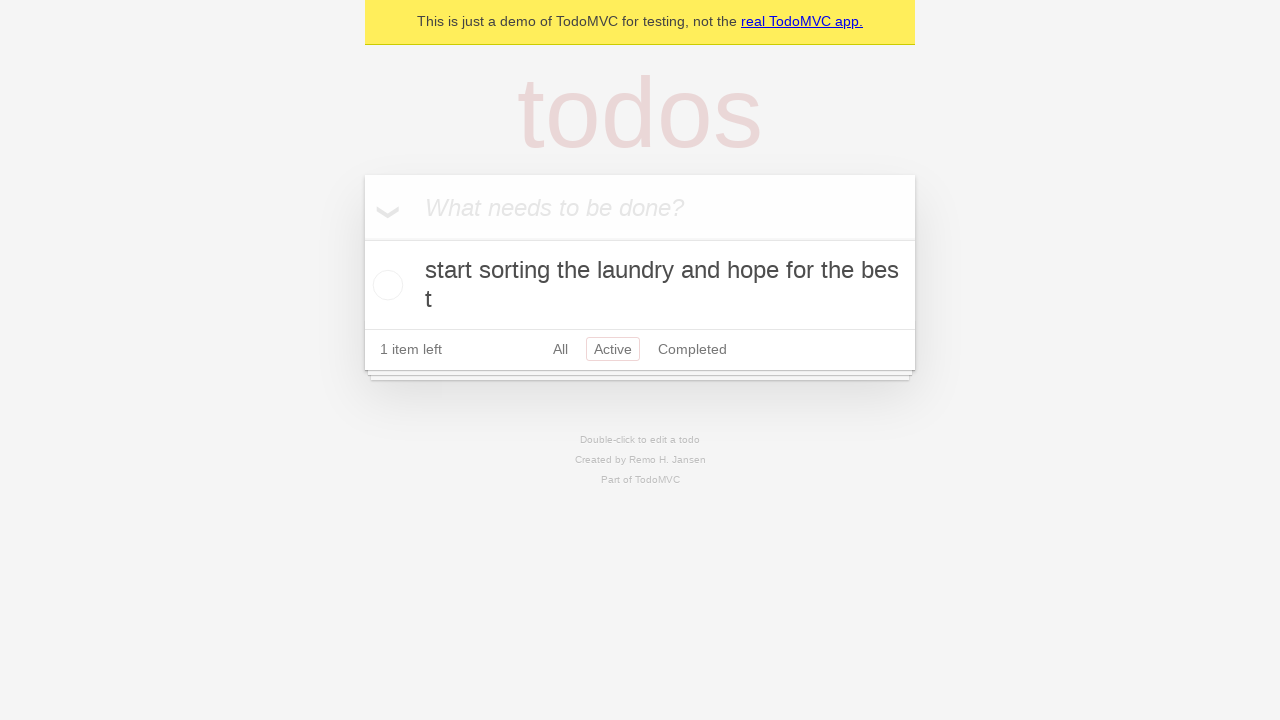